Tests various single-select dropdown capabilities including selecting by index, value, and visible text

Starting URL: https://eviltester.github.io/supportclasses/

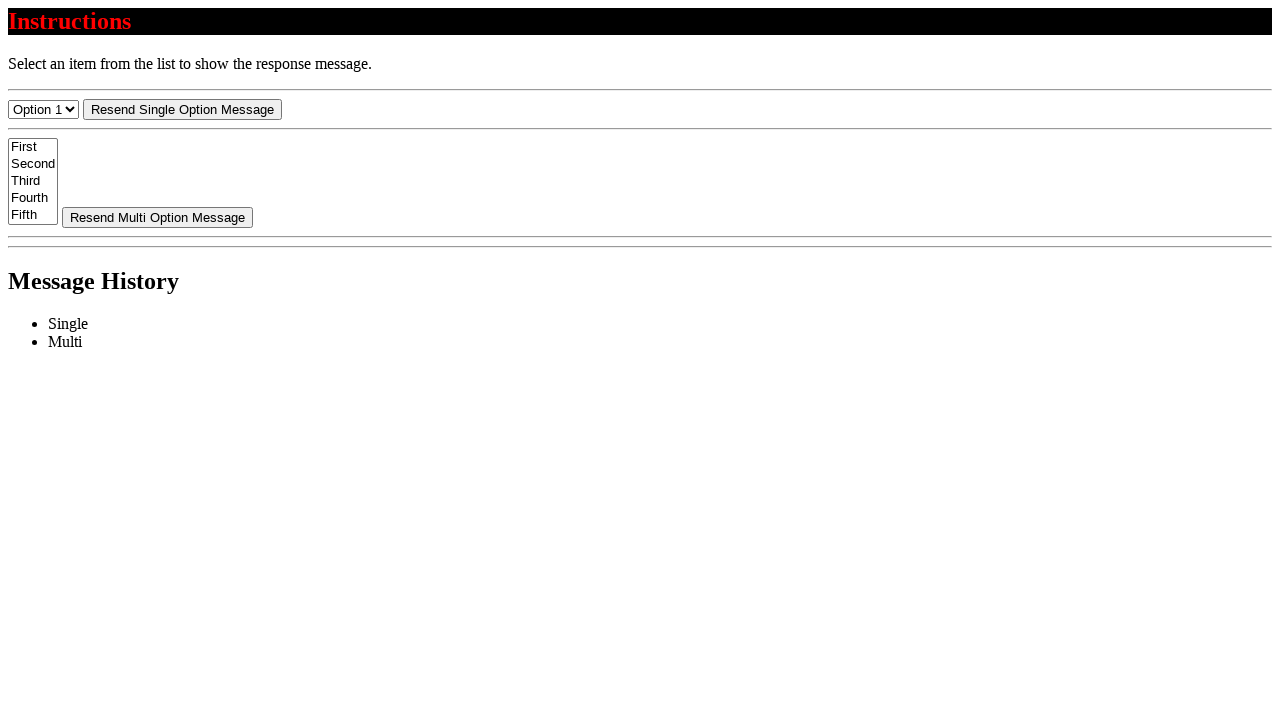

Selected first option (index 0) from dropdown on #select-menu
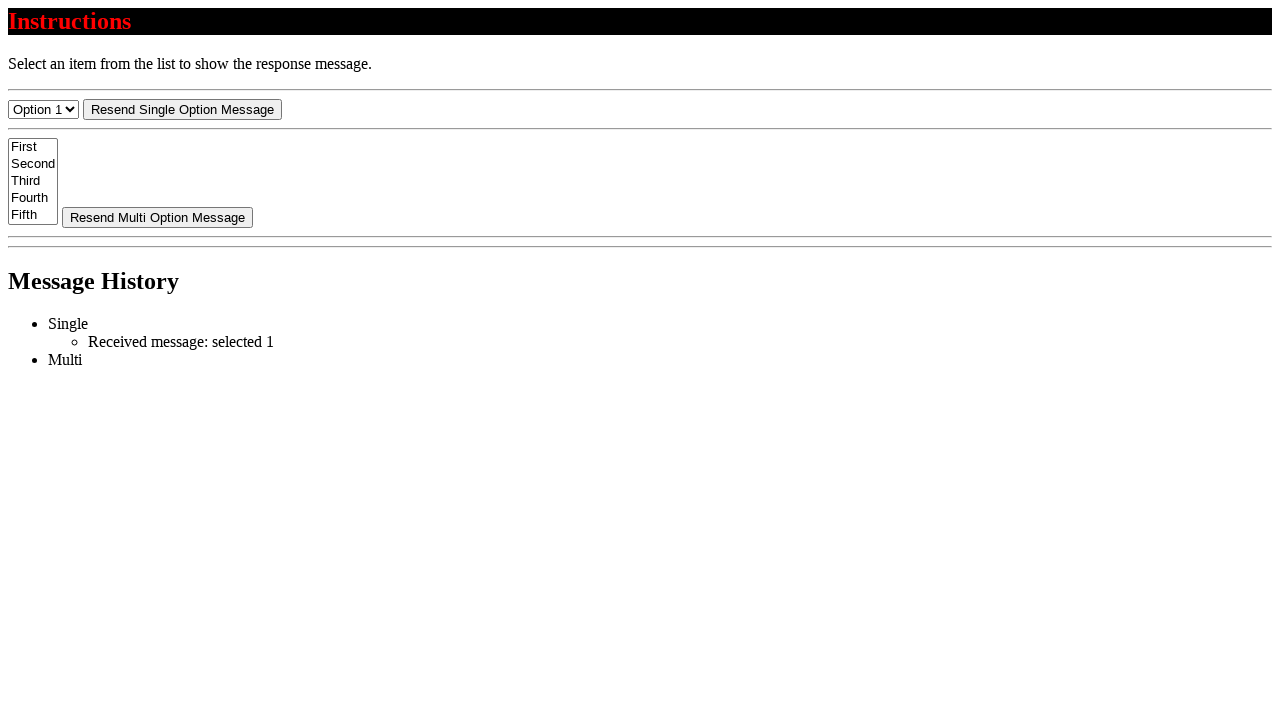

Retrieved text content of selected option
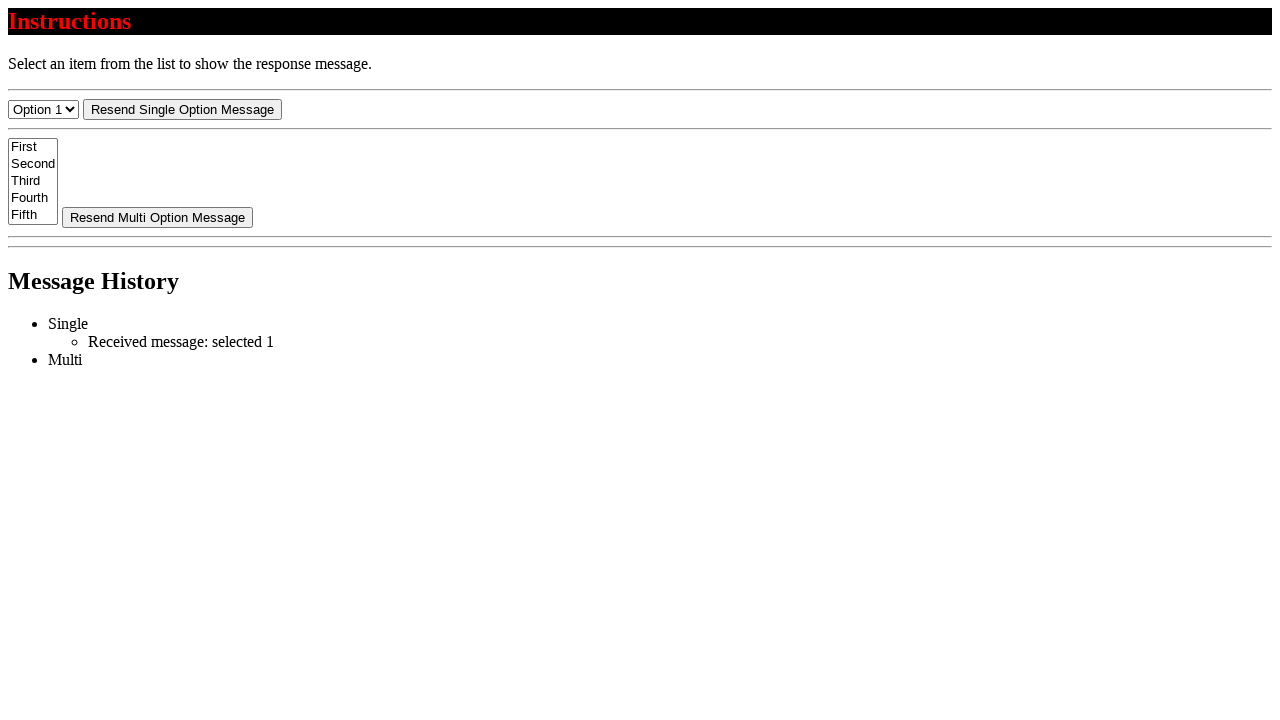

Asserted selected text equals 'Option 1'
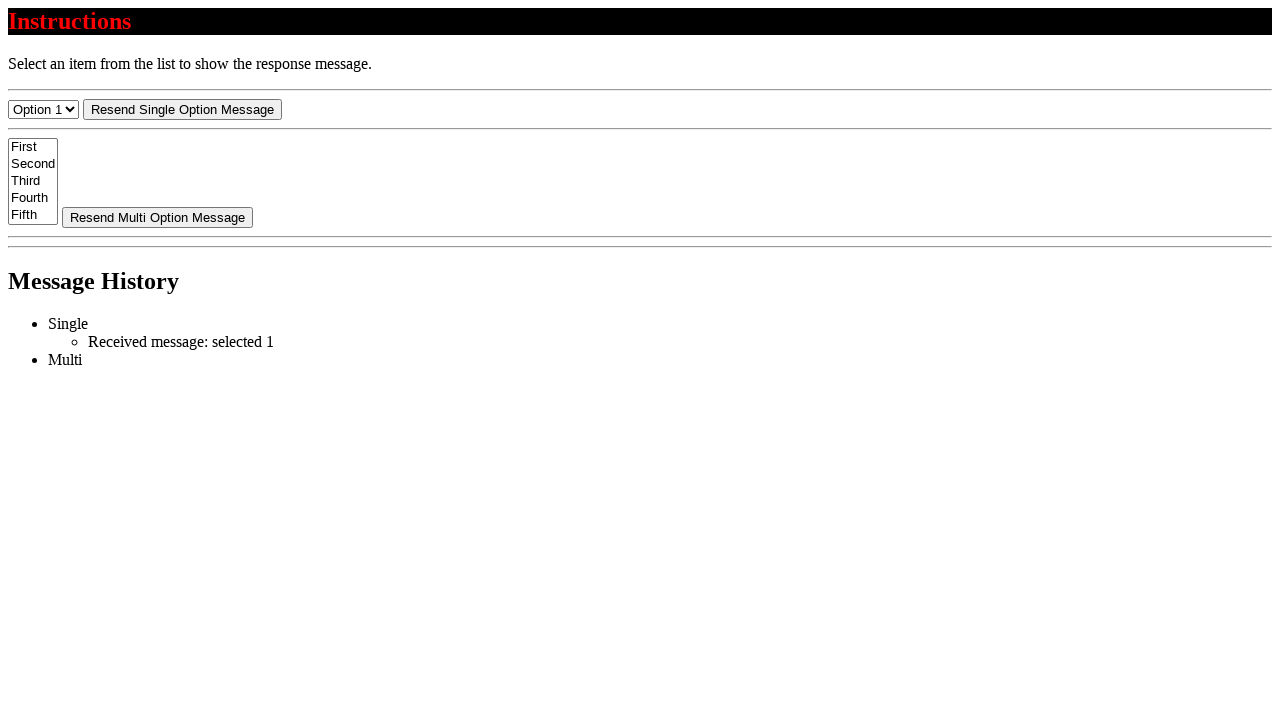

Selected second option (index 1) from dropdown on #select-menu
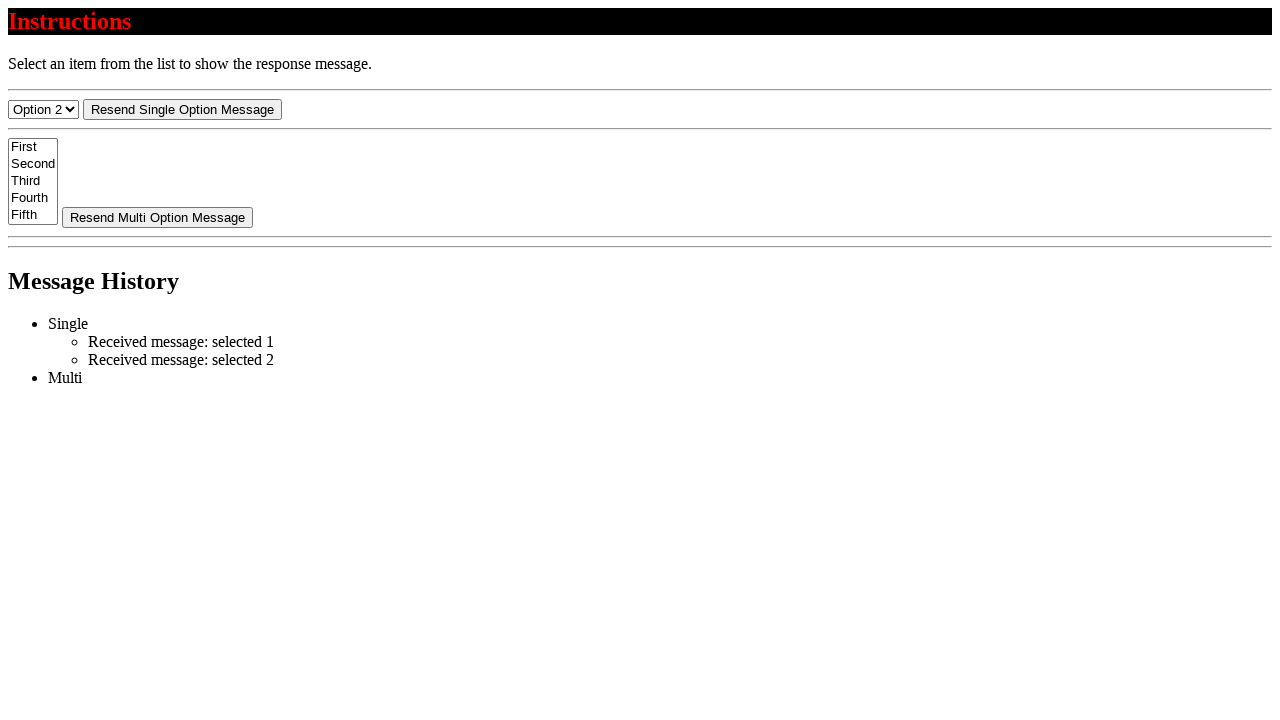

Retrieved text content of selected option
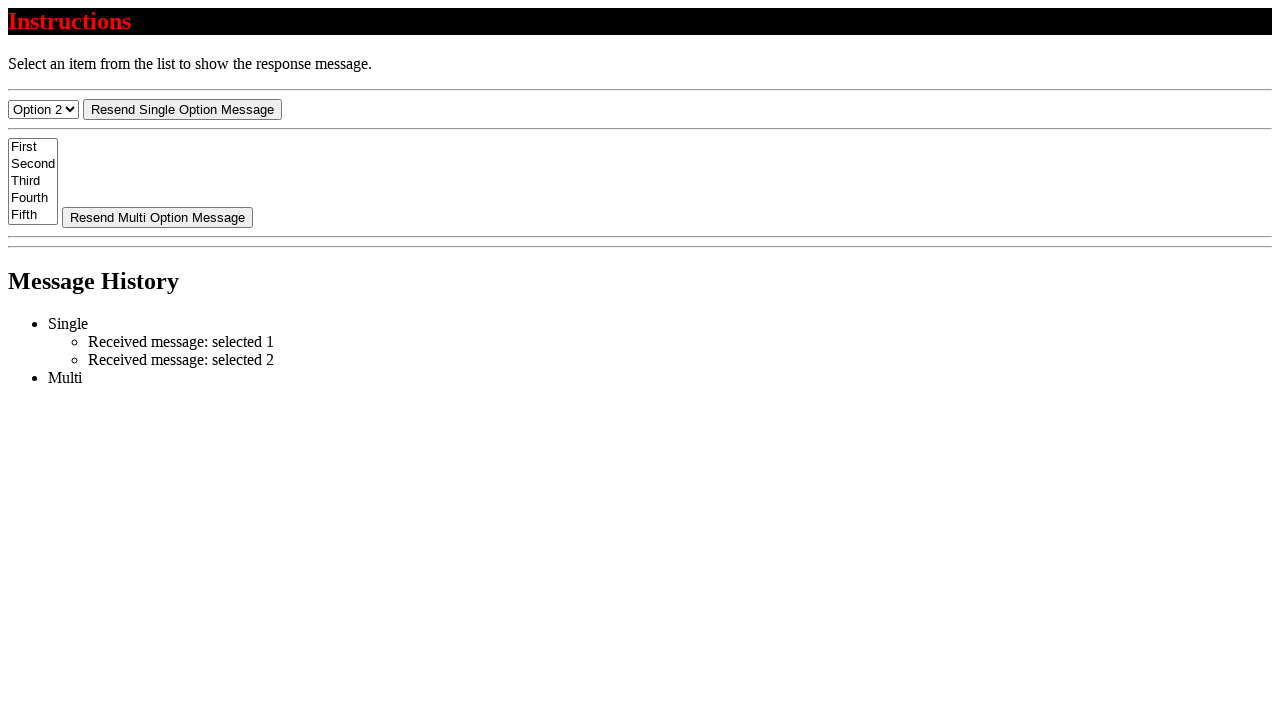

Asserted selected text equals 'Option 2'
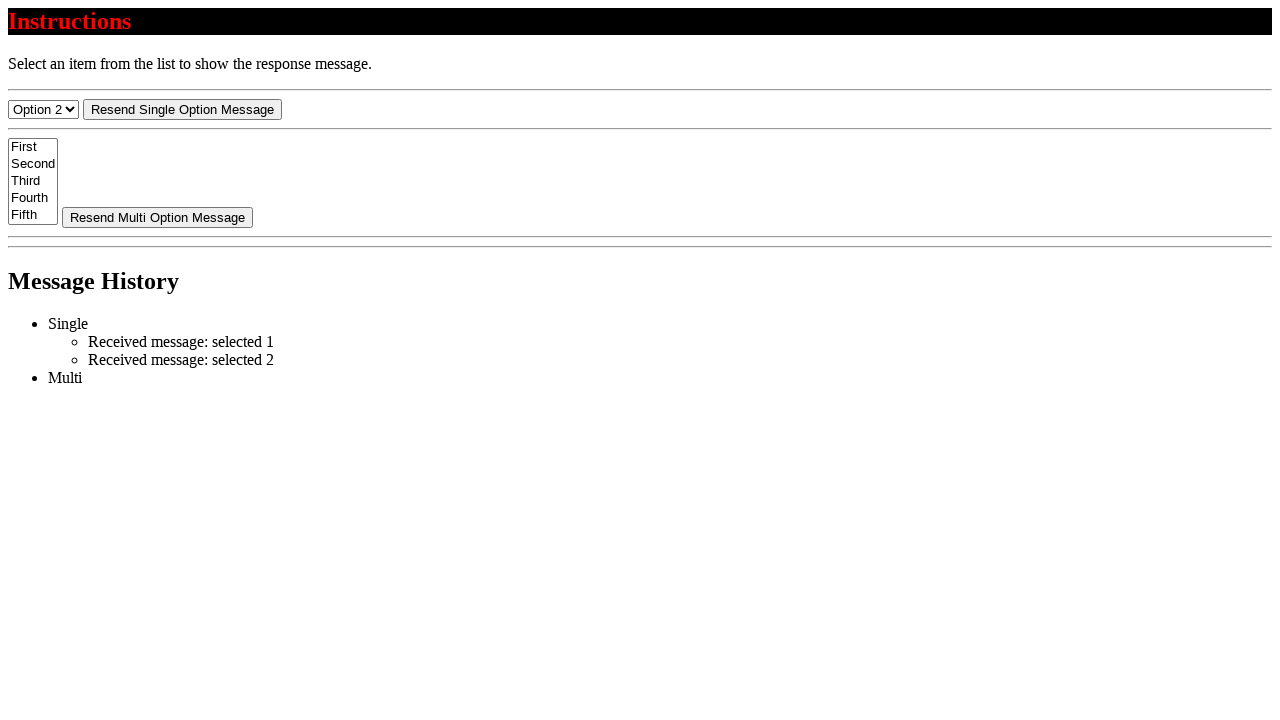

Selected option by value '1' on #select-menu
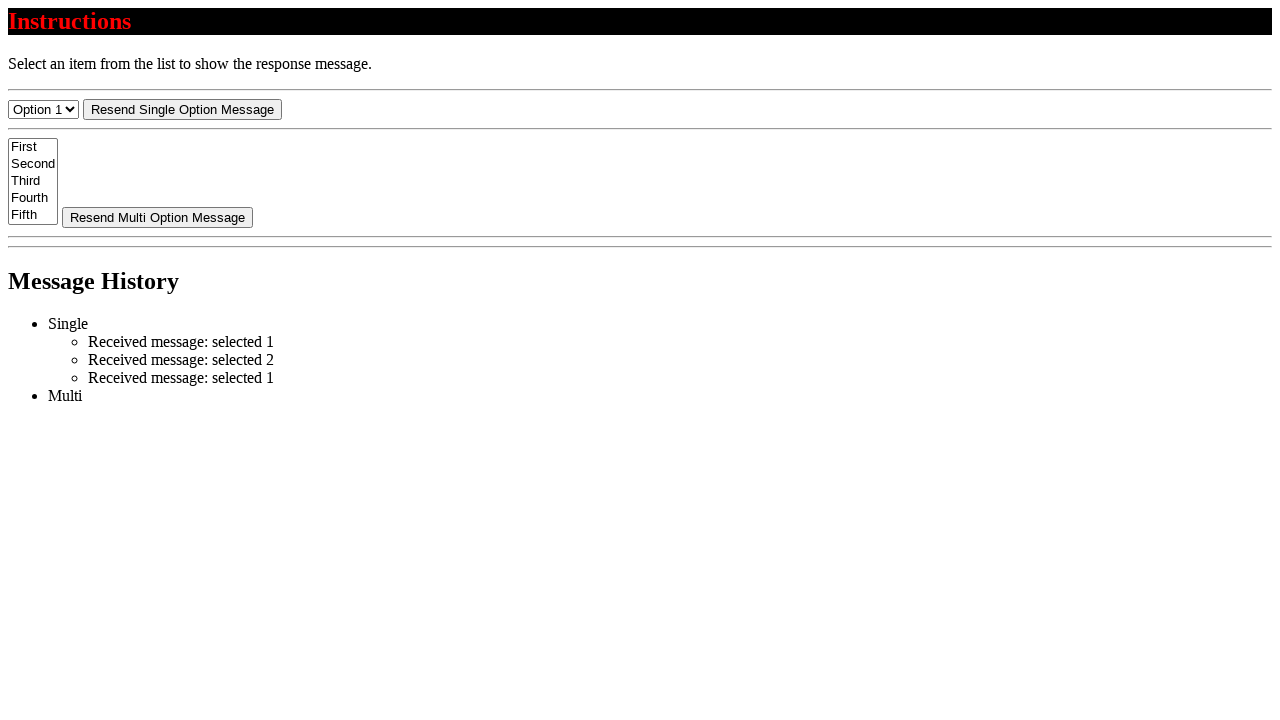

Retrieved text content of selected option
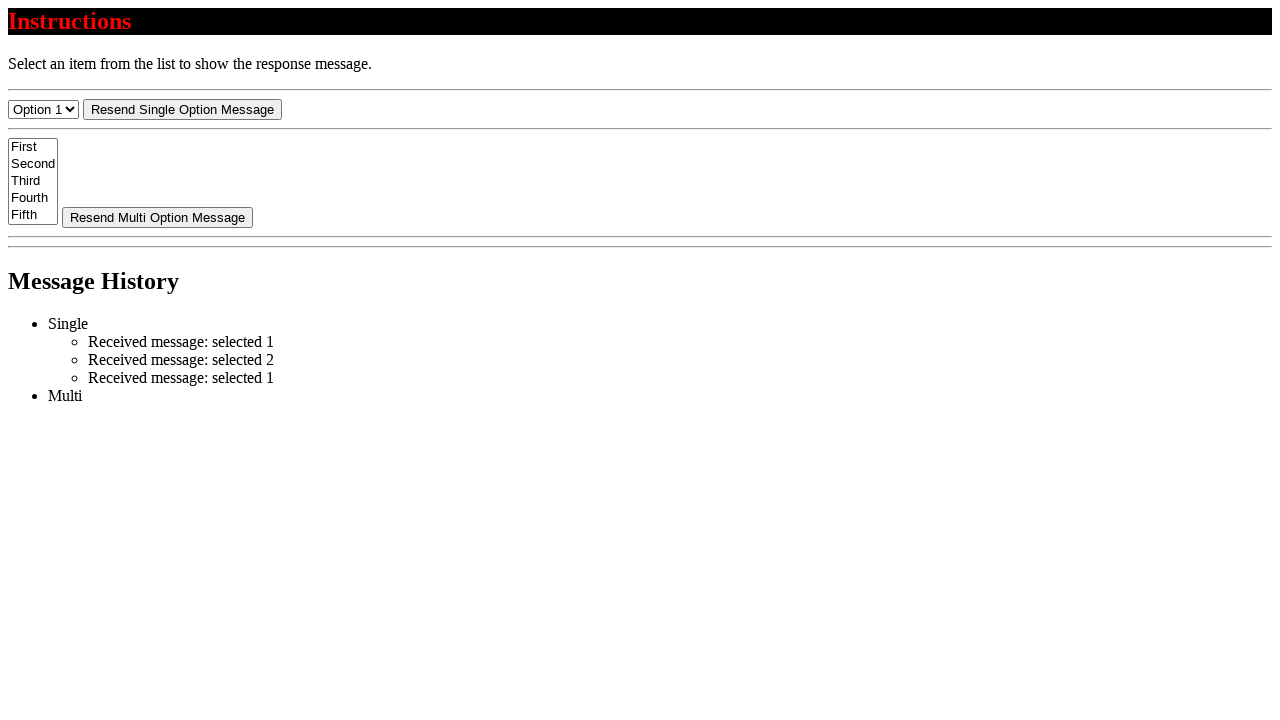

Asserted selected text equals 'Option 1'
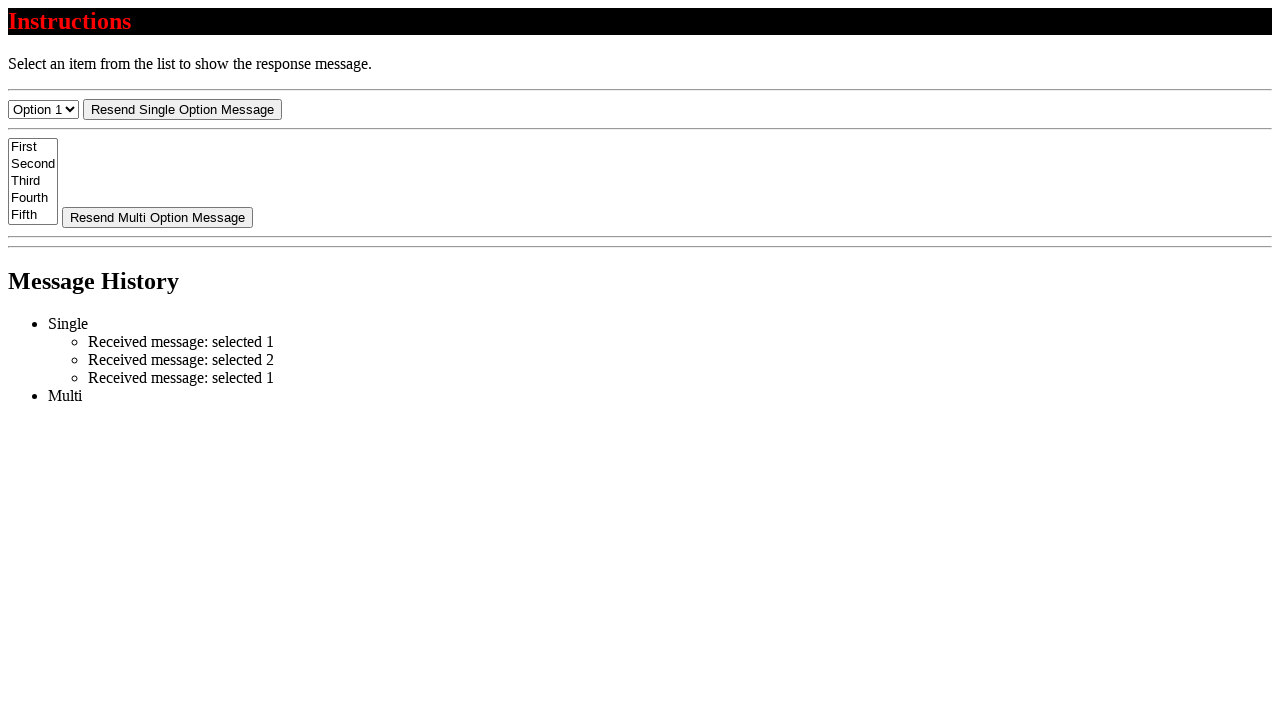

Selected option by visible text 'Option 3' on #select-menu
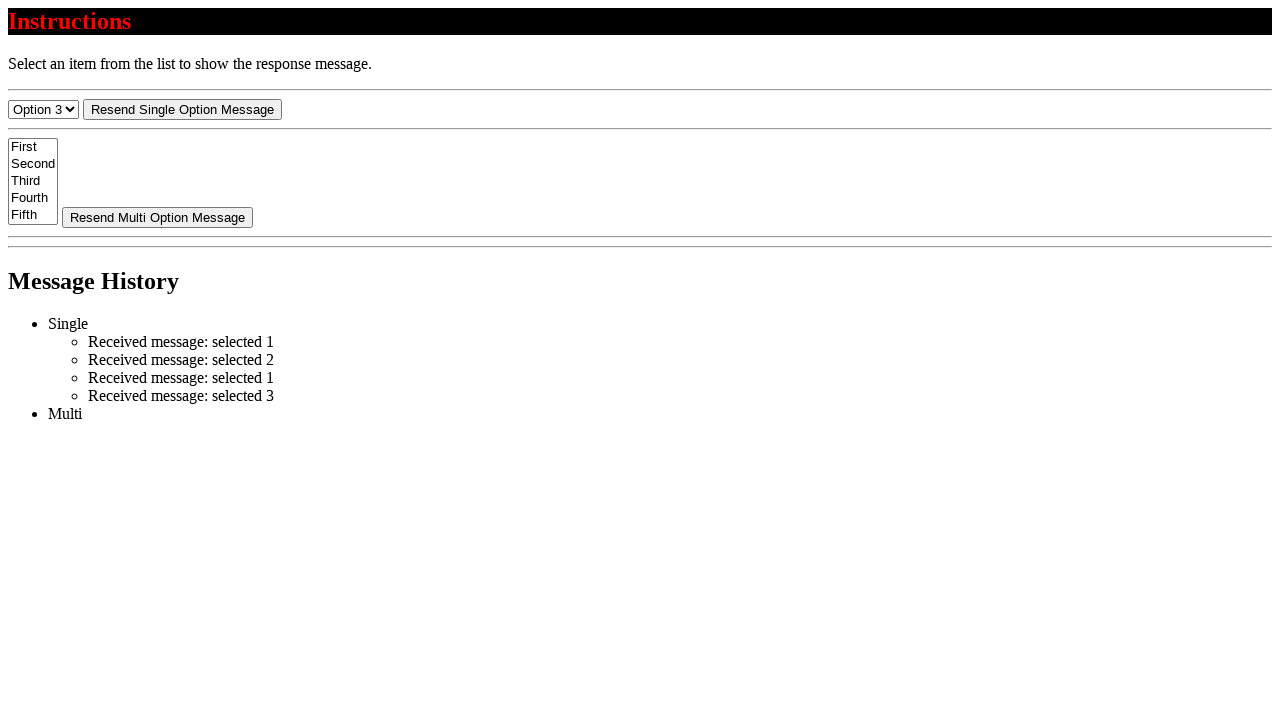

Retrieved value attribute of selected option
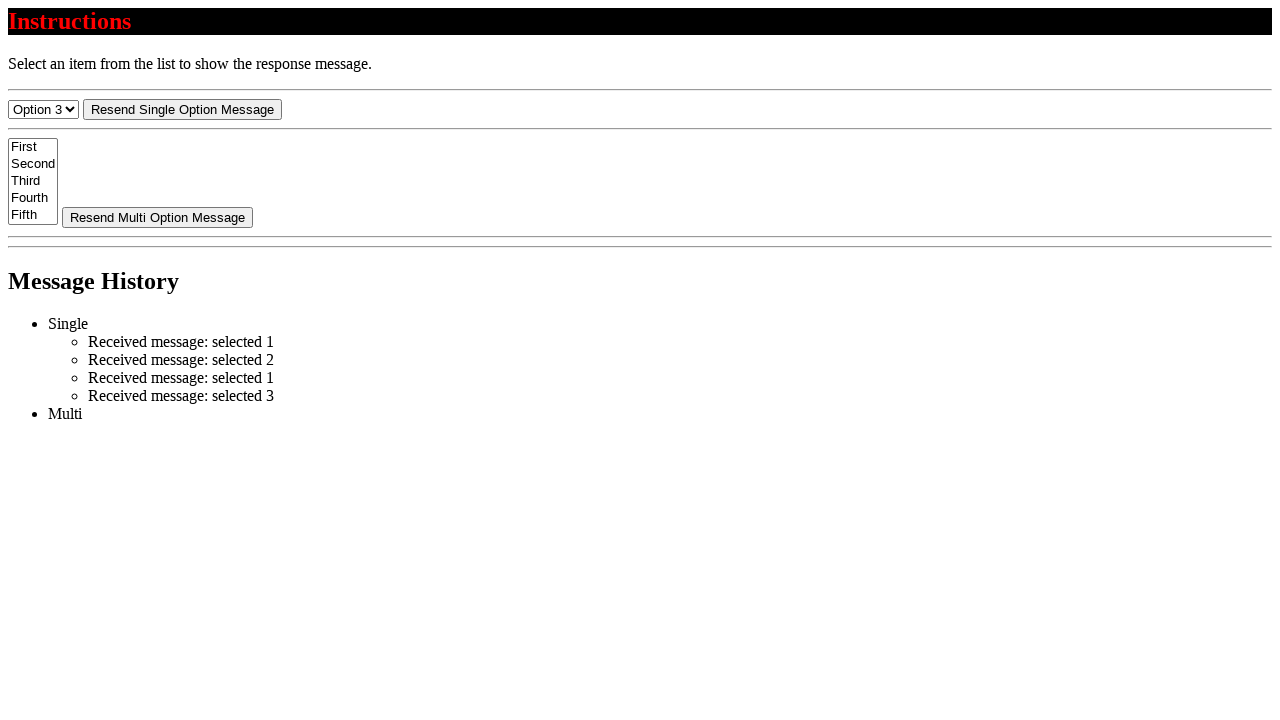

Asserted selected value equals '3'
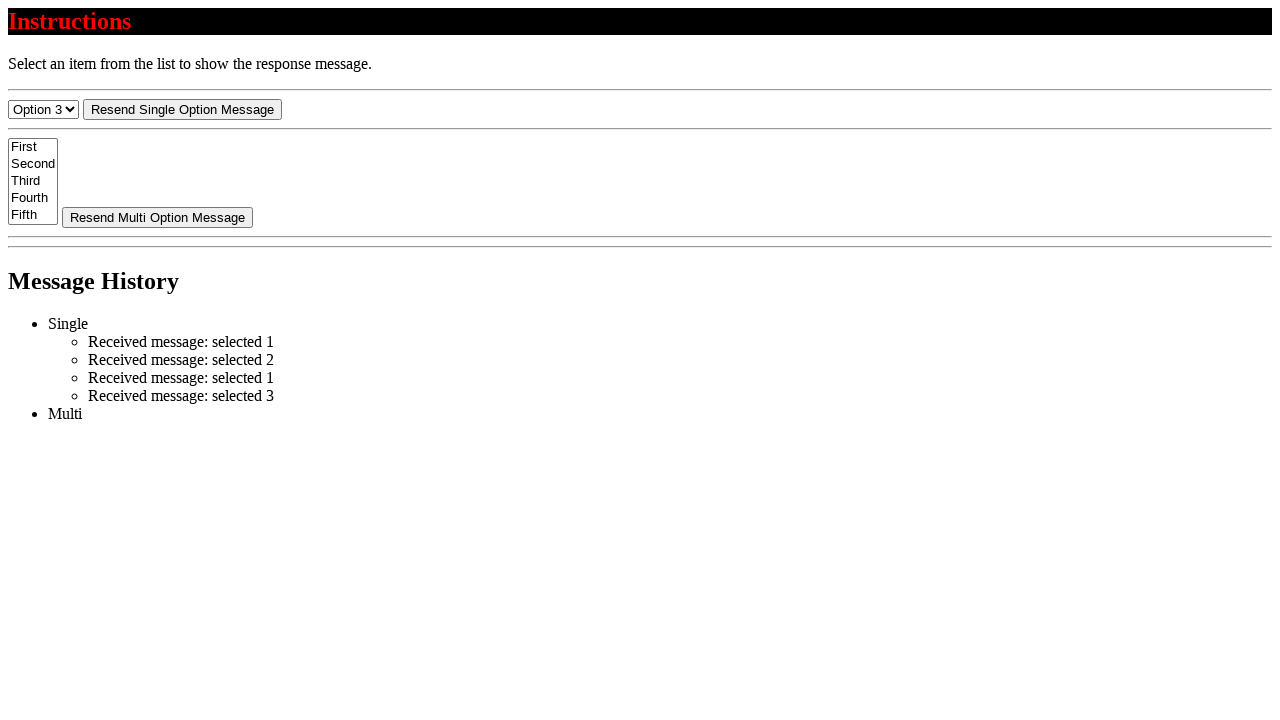

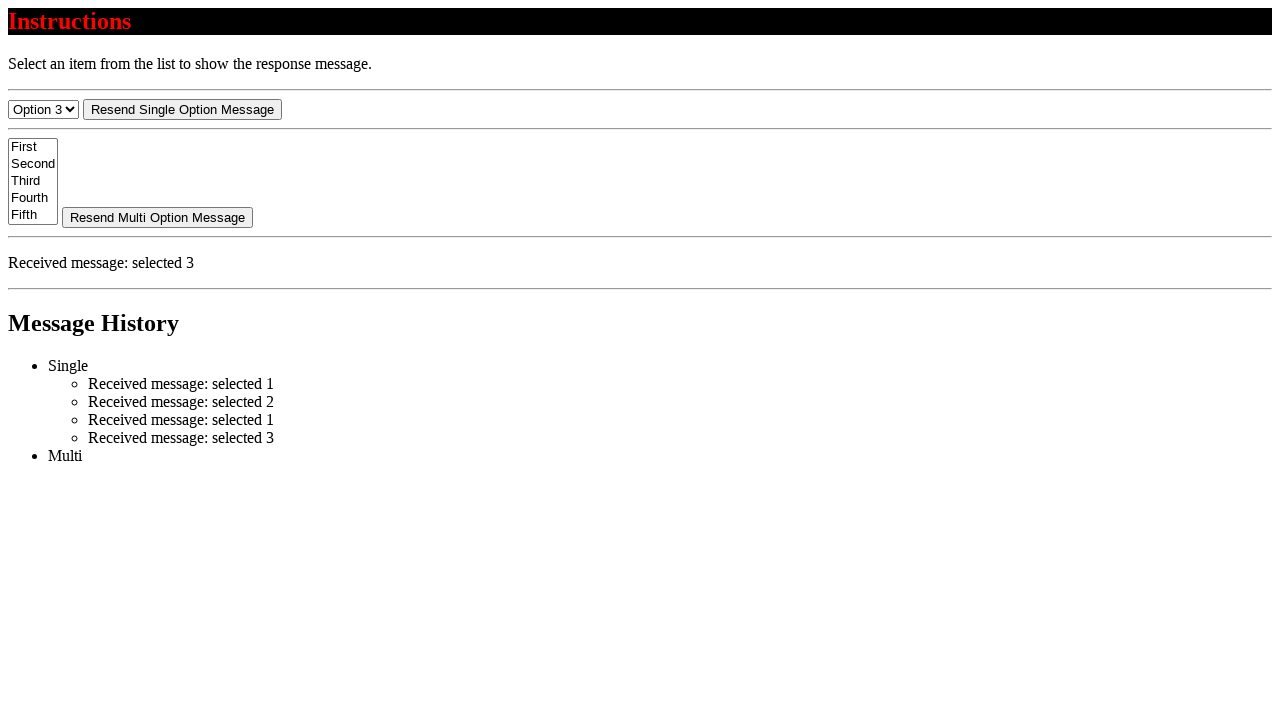